Tests drag-and-drop functionality on jQuery UI demo page by dragging an element and dropping it onto a target area

Starting URL: https://jqueryui.com/droppable/

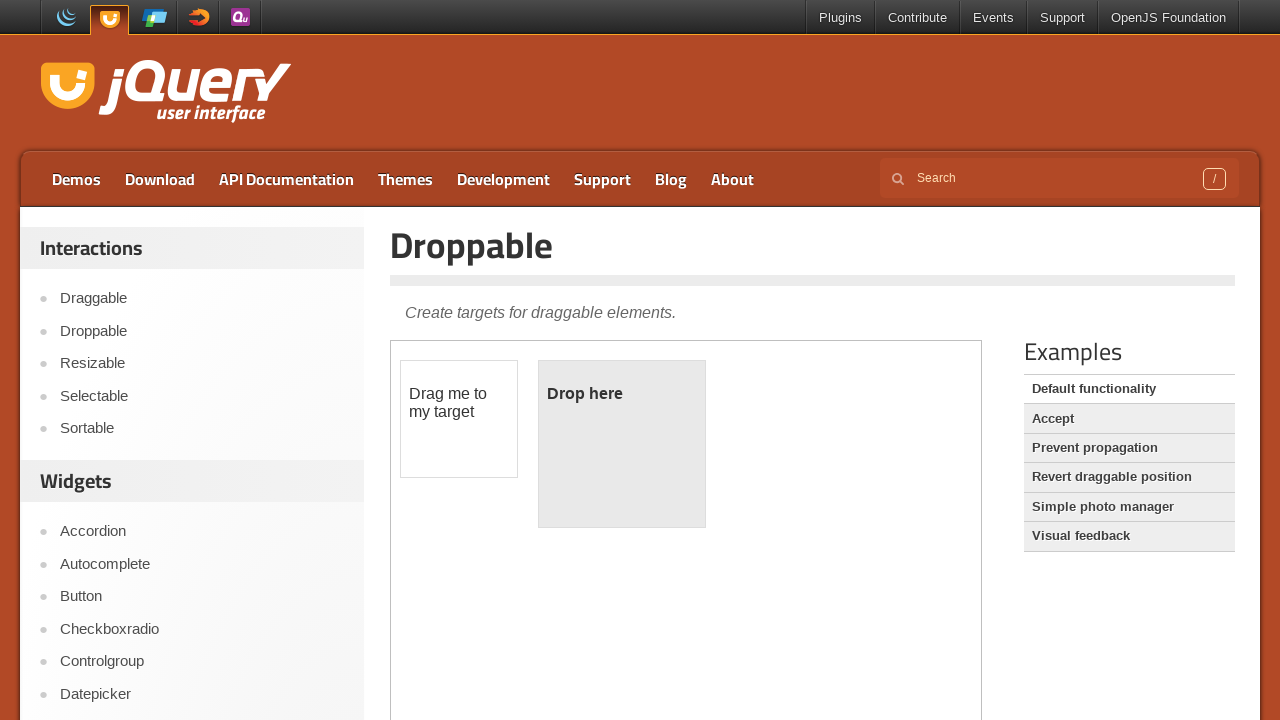

Located the demo iframe containing draggable elements
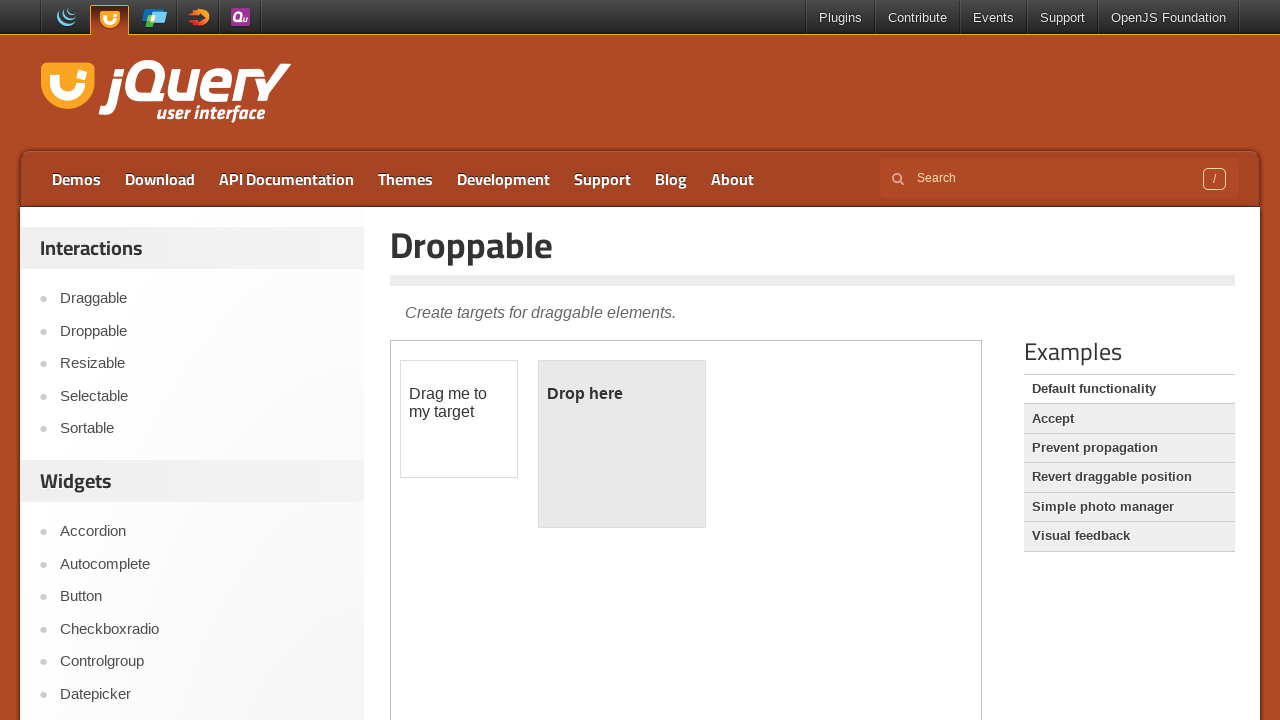

Located the draggable element with ID 'draggable'
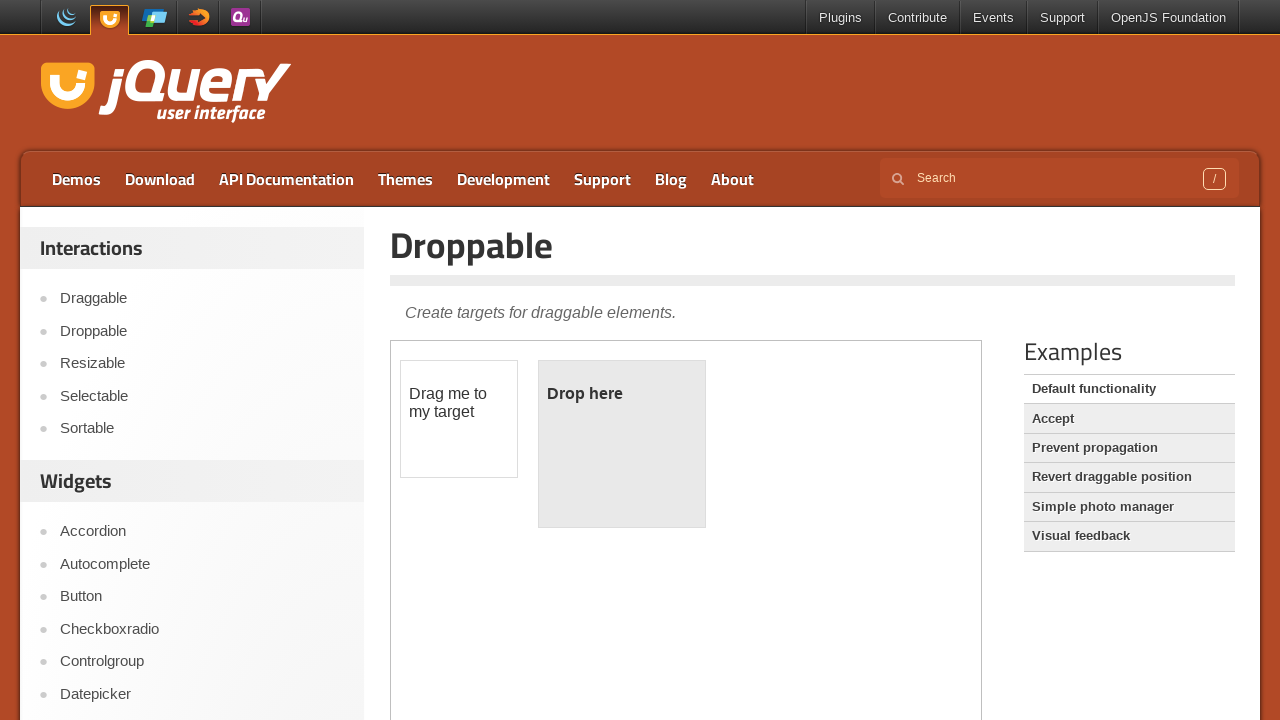

Located the droppable target element with ID 'droppable'
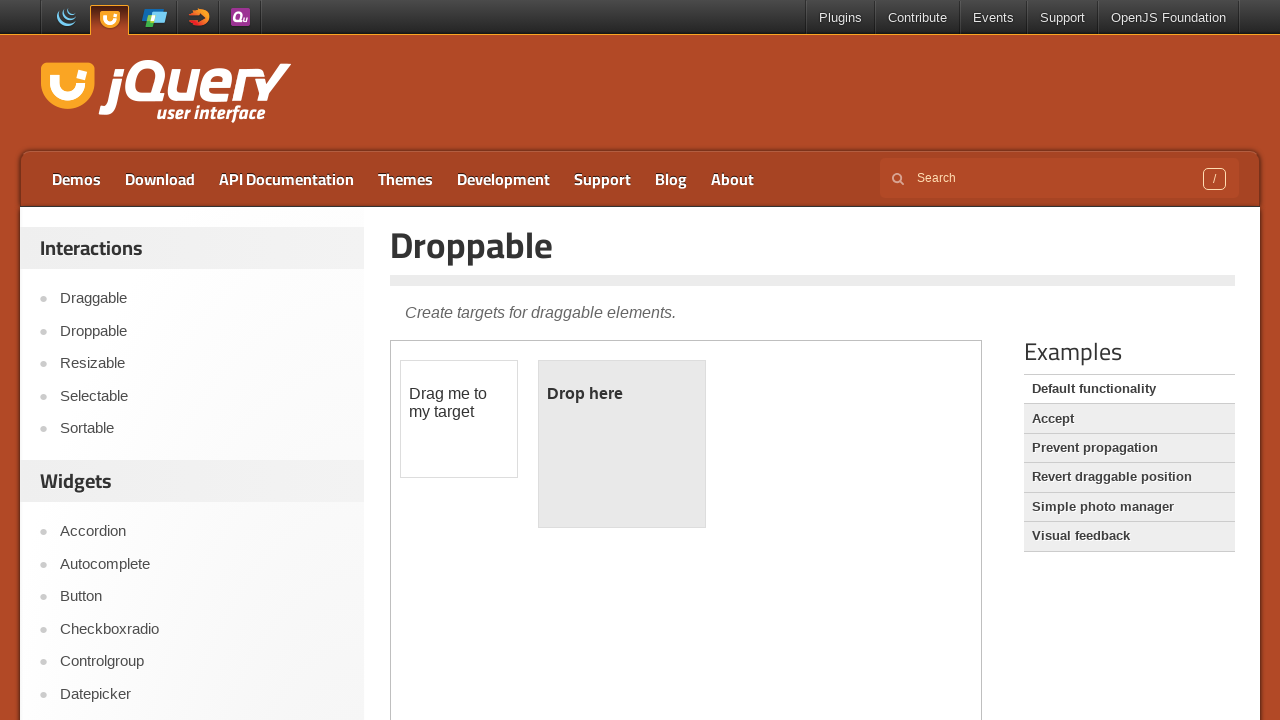

Dragged the draggable element onto the droppable target area at (622, 444)
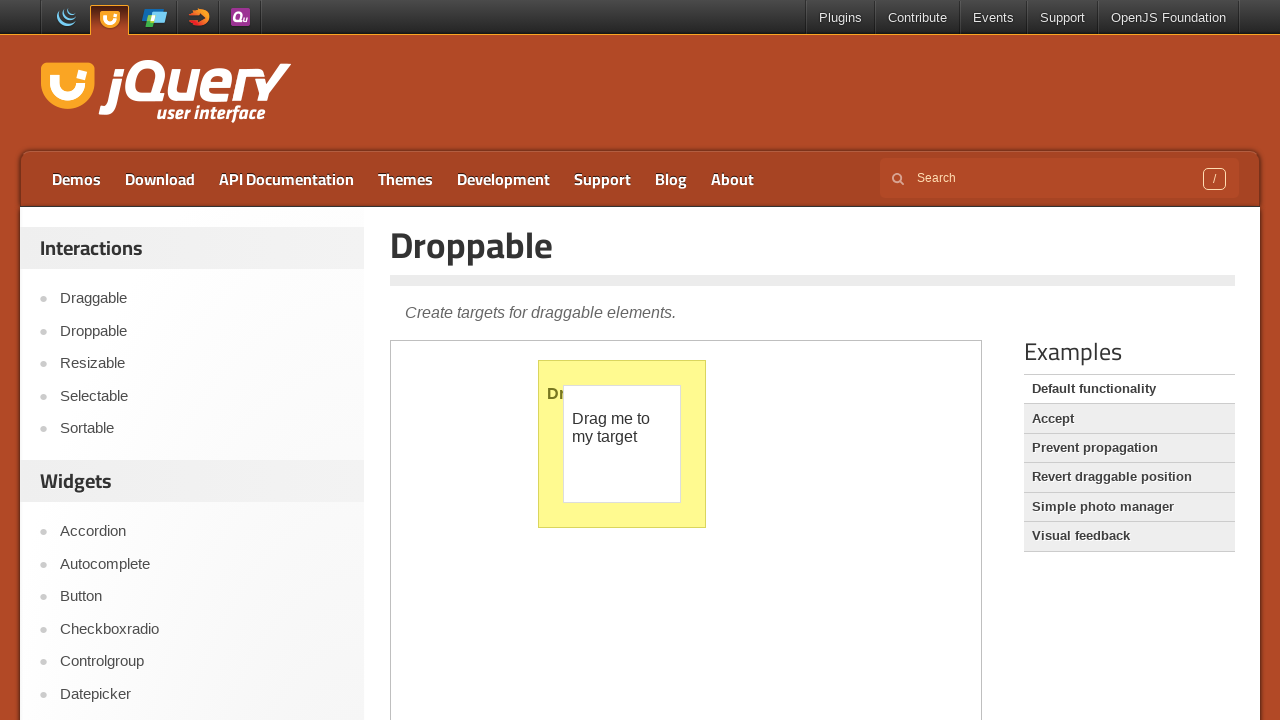

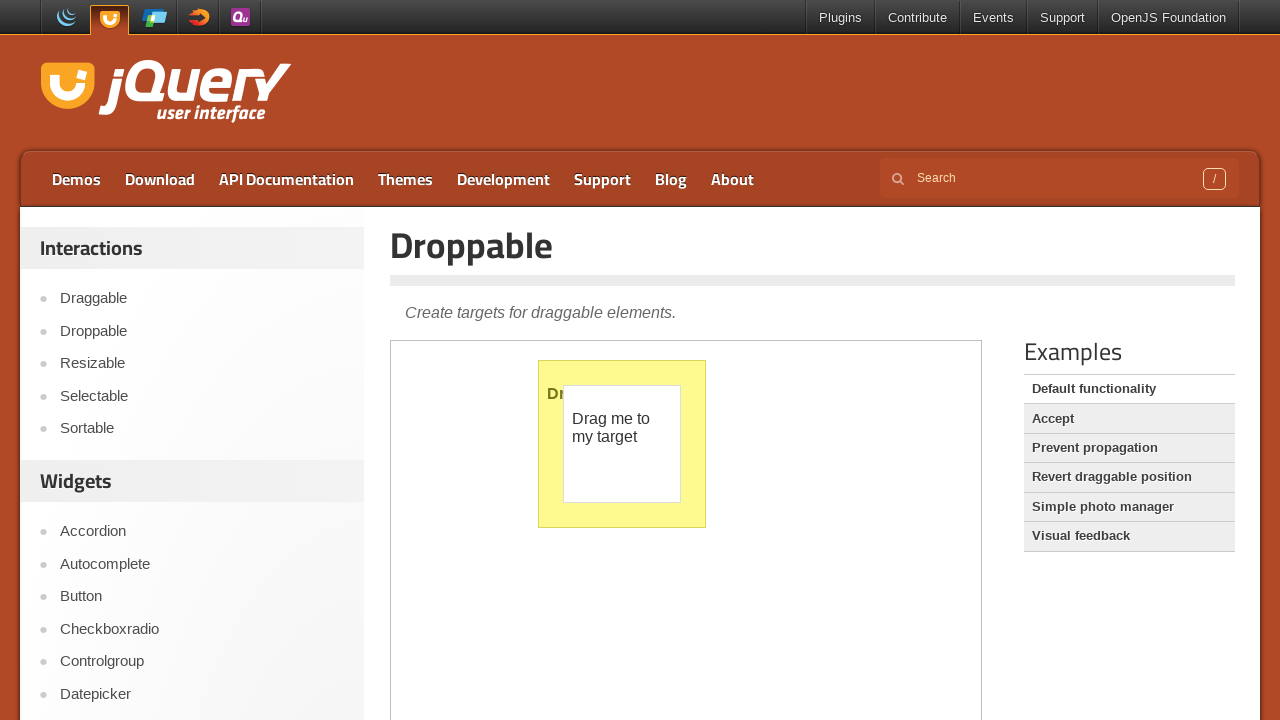